Tests navigation to the My Account page by clicking the corresponding menu item and verifying the page title matches the expected value.

Starting URL: https://alchemy.hguy.co/lms

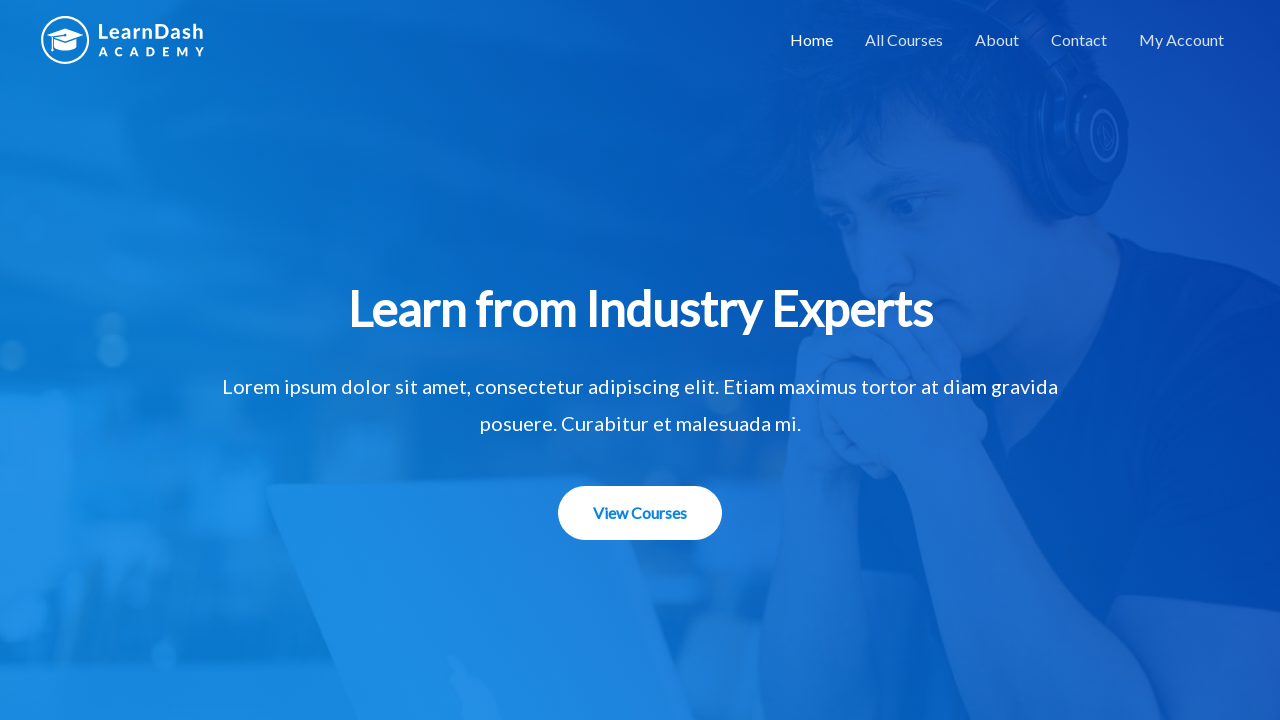

Clicked on the My Account menu item at (1182, 40) on li#menu-item-1507 a
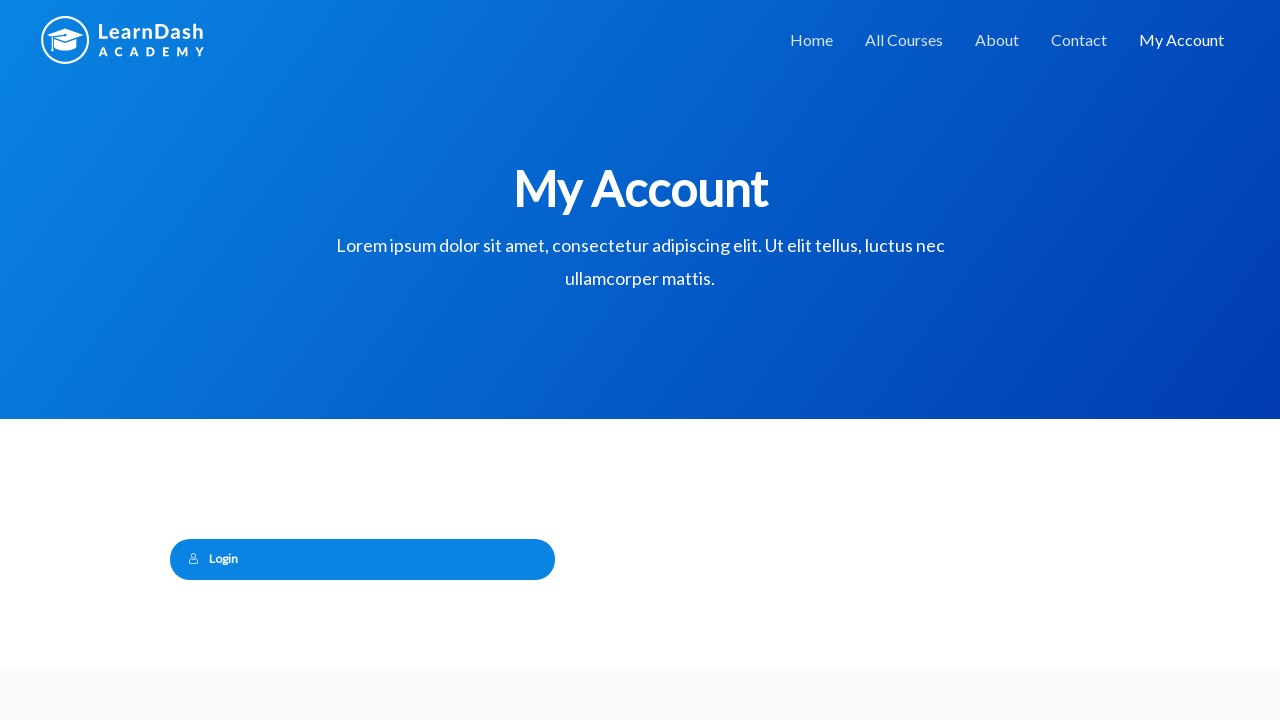

Page load state completed
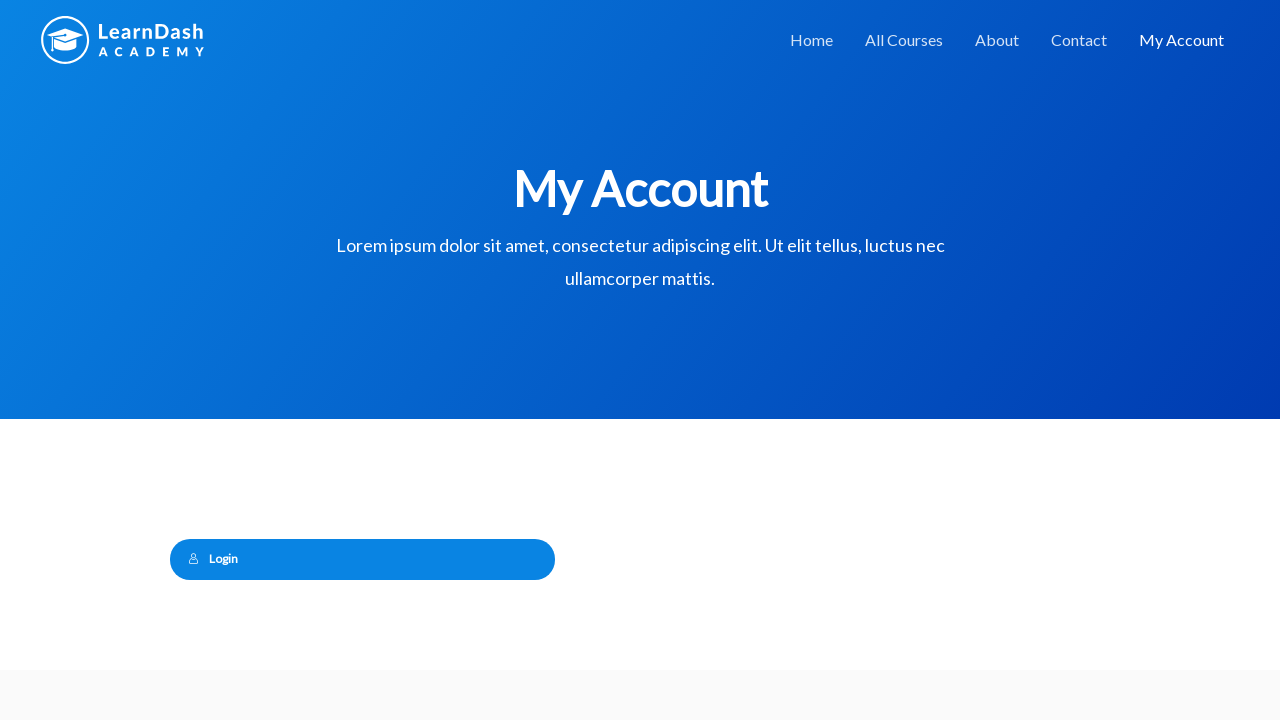

Verified page title matches 'My Account – Alchemy LMS'
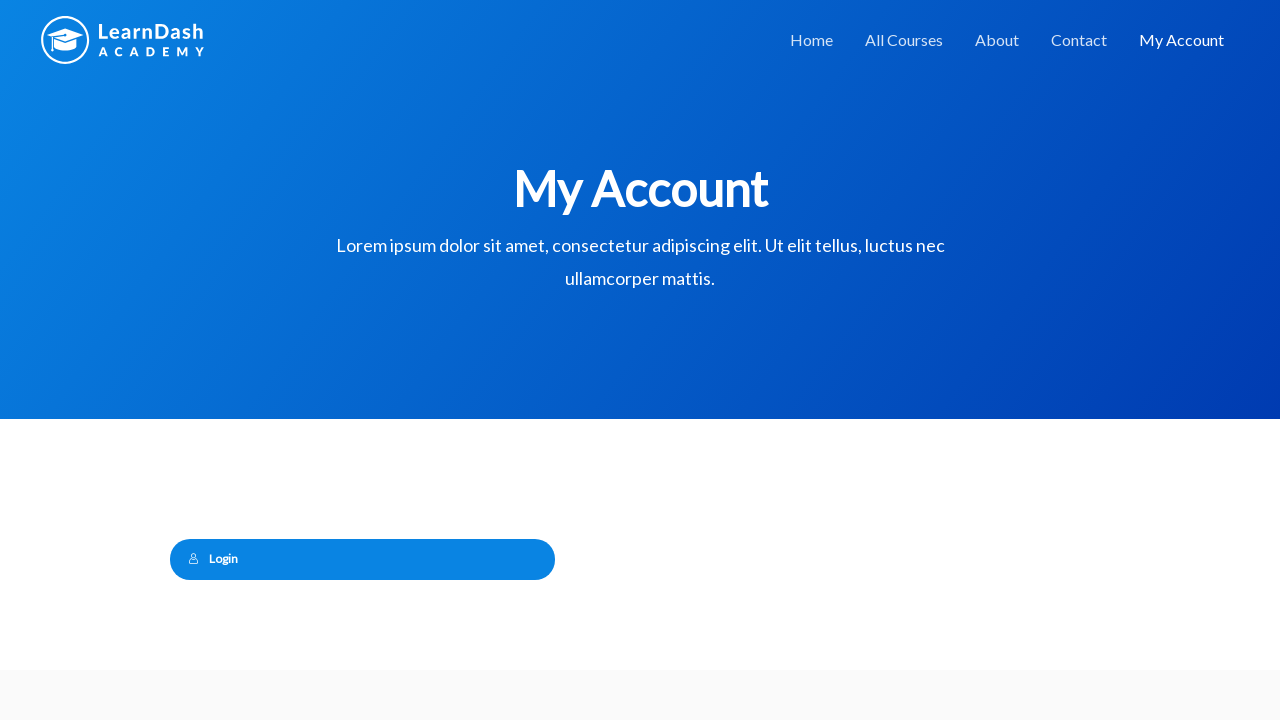

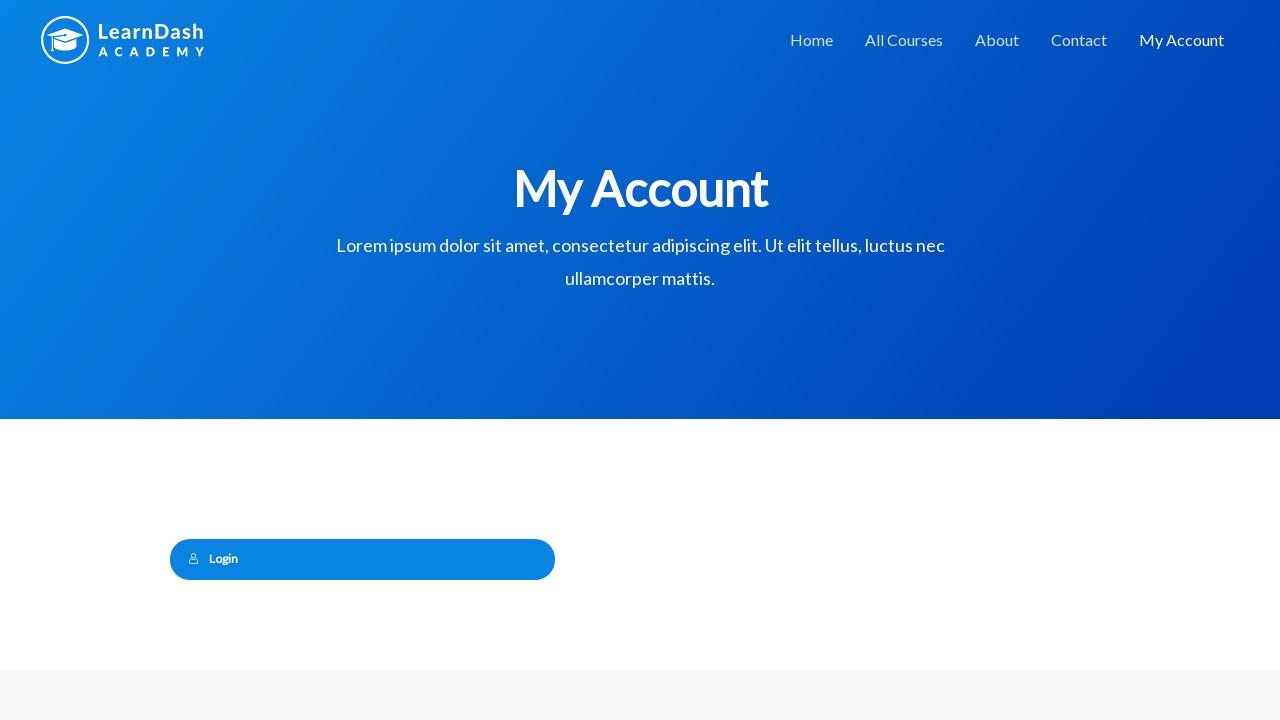